Tests that Shakespeare language appears in the top 20 of all solutions on the Top List page.

Starting URL: http://www.99-bottles-of-beer.net/

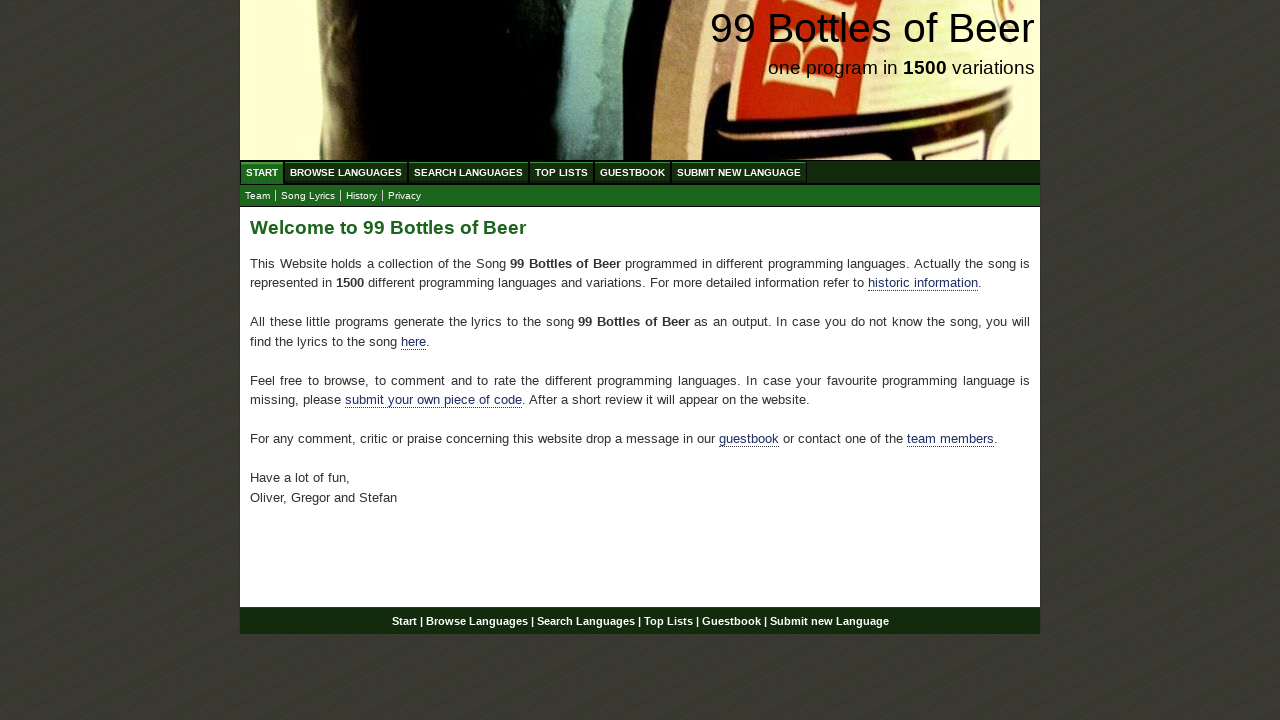

Clicked on TOP LIST menu to navigate to top solutions page at (562, 172) on a[href='/toplist.html']
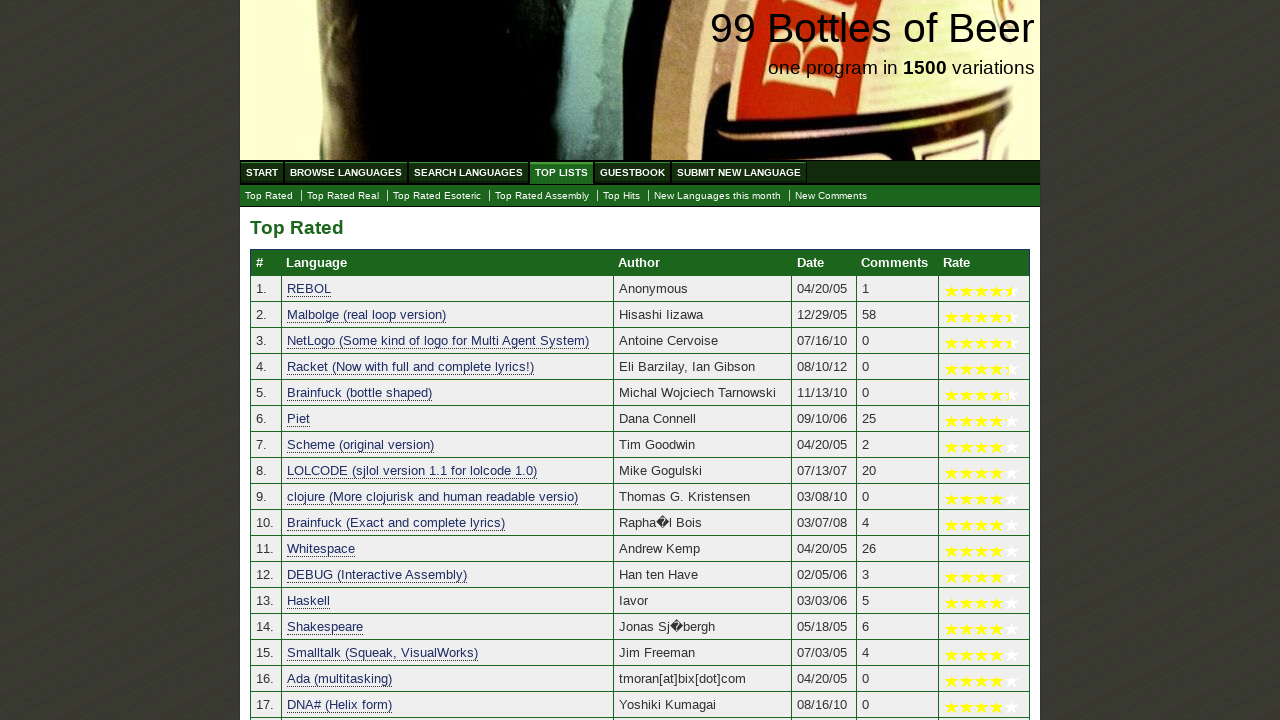

Verified Shakespeare language appears in the top 20 solutions on Top List page
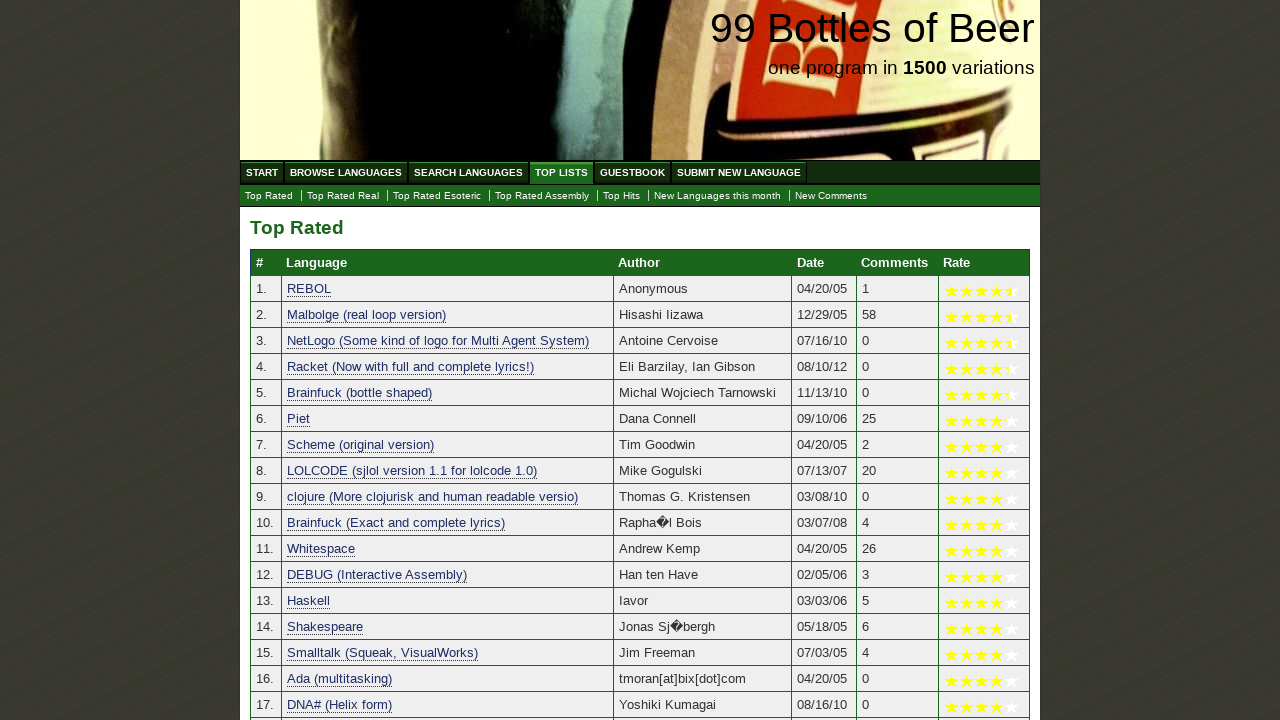

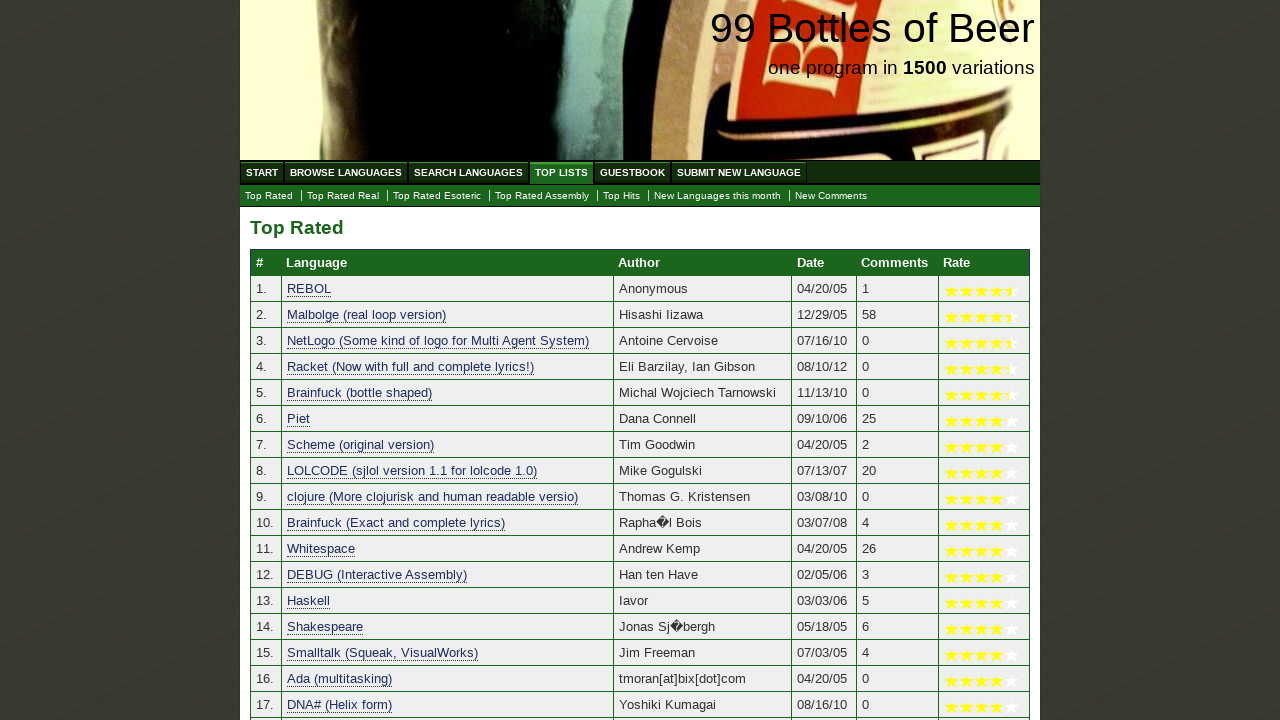